Tests dynamic loading by clicking a start button and using a custom wait configuration to wait for loading to complete.

Starting URL: http://the-internet.herokuapp.com/dynamic_loading/1

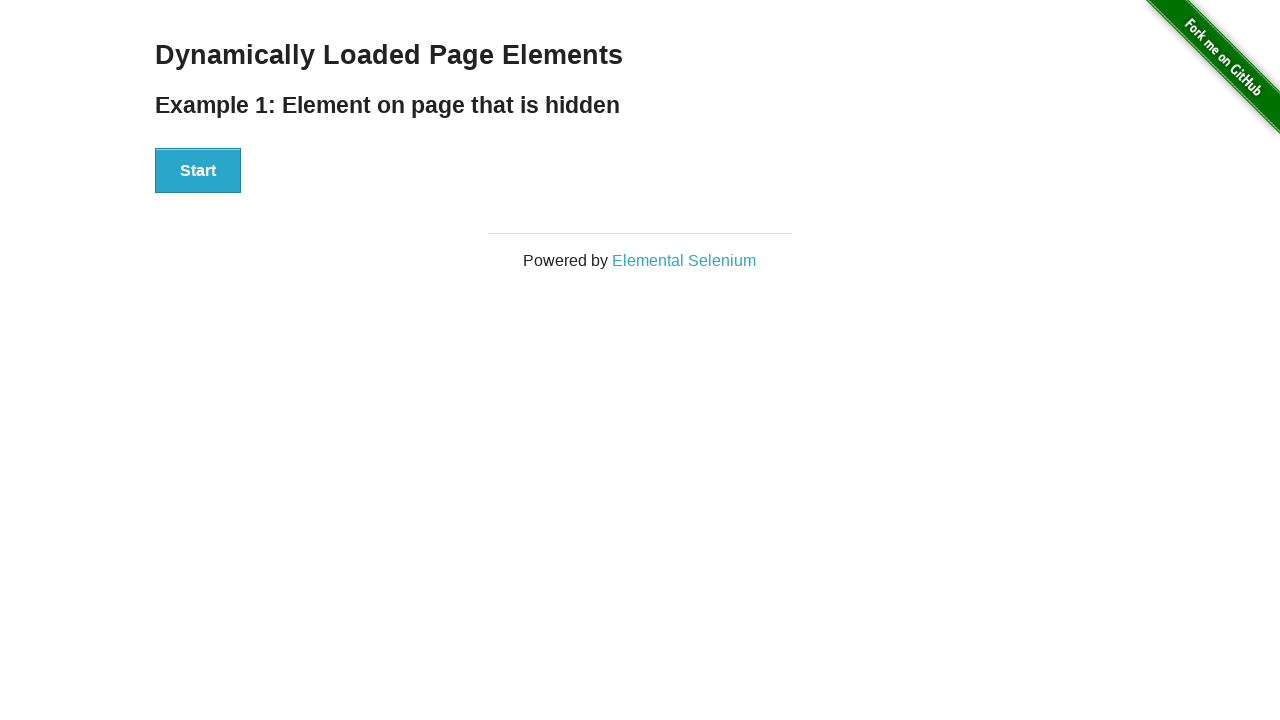

Clicked start button to initiate dynamic loading at (198, 171) on #start button
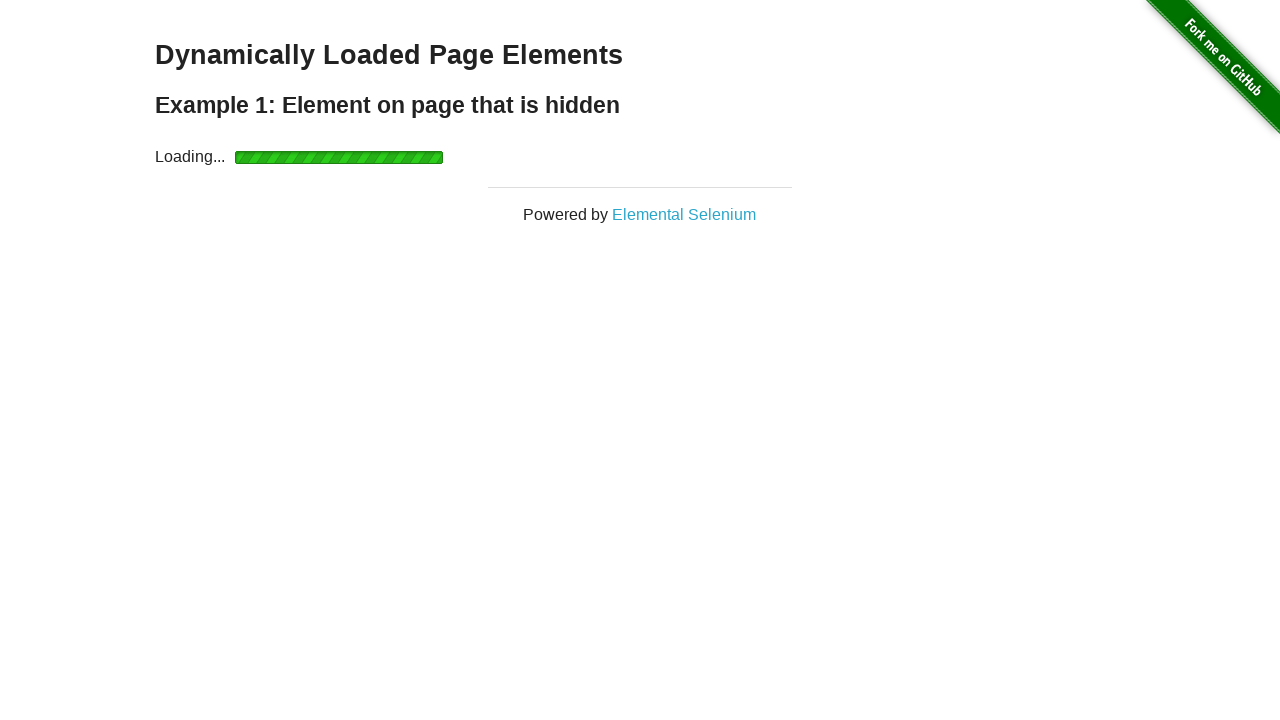

Loading indicator disappeared after waiting up to 10 seconds
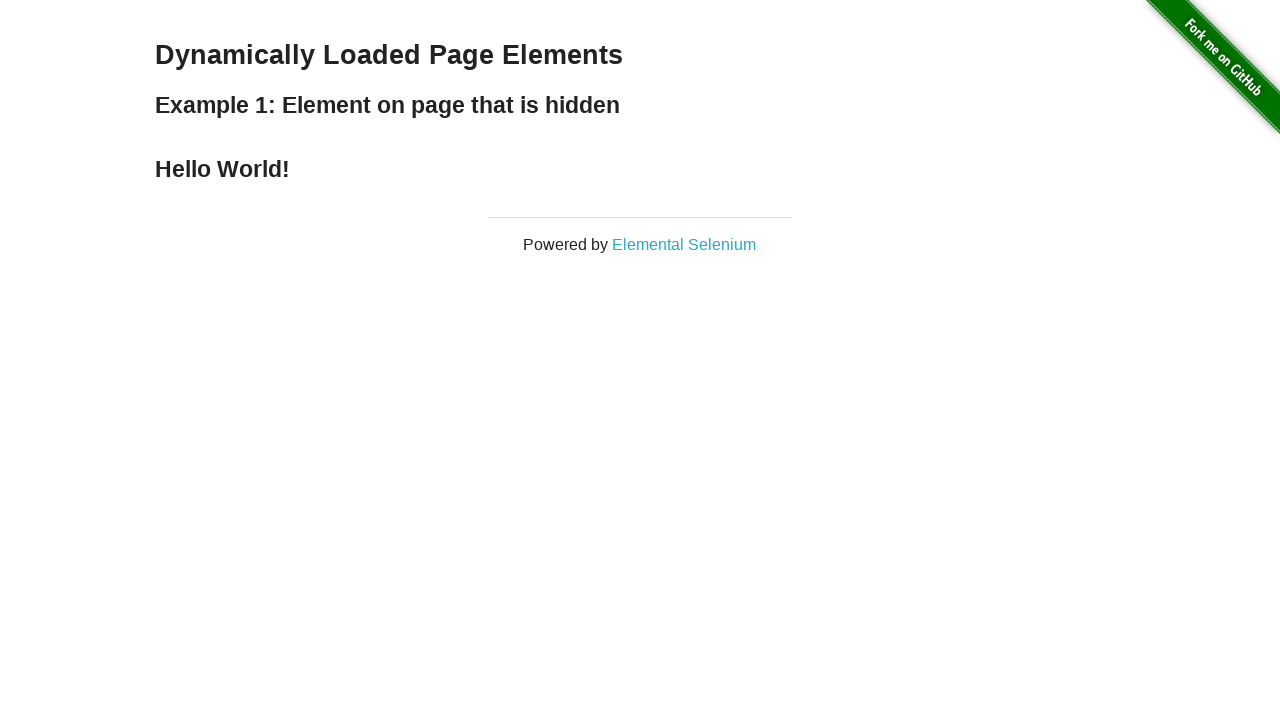

Located finish heading element
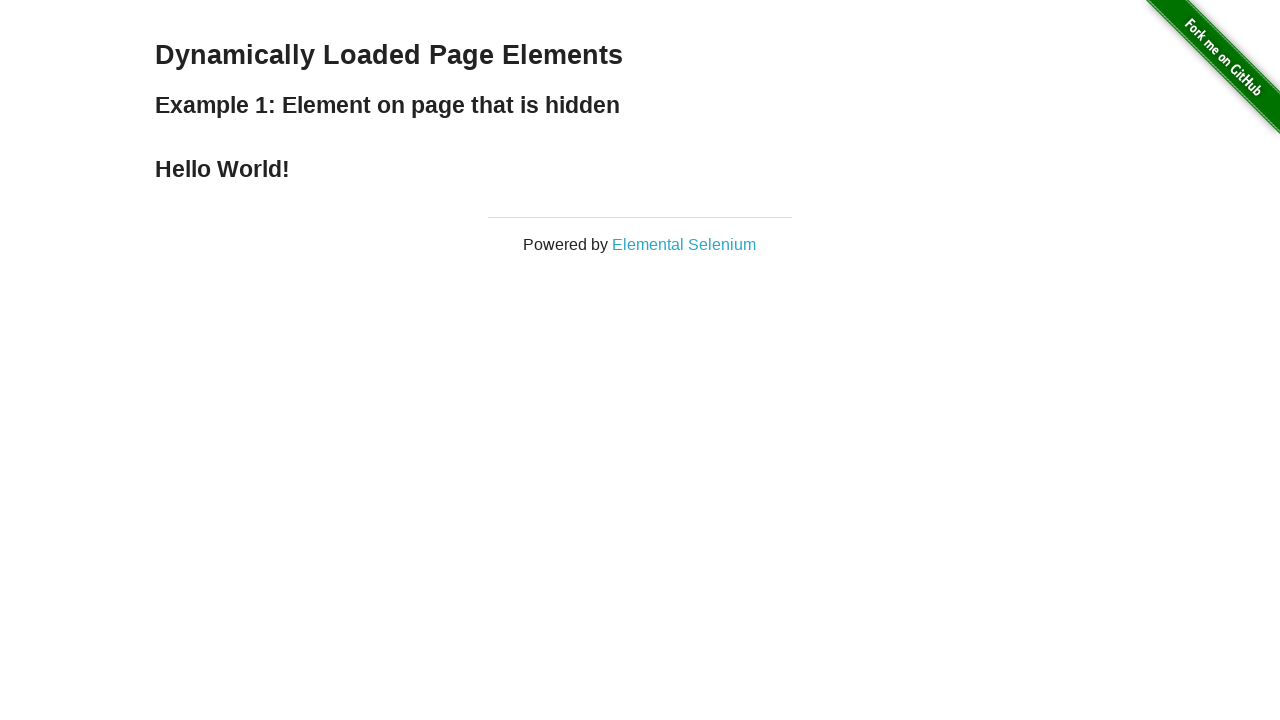

Verified finish heading is visible
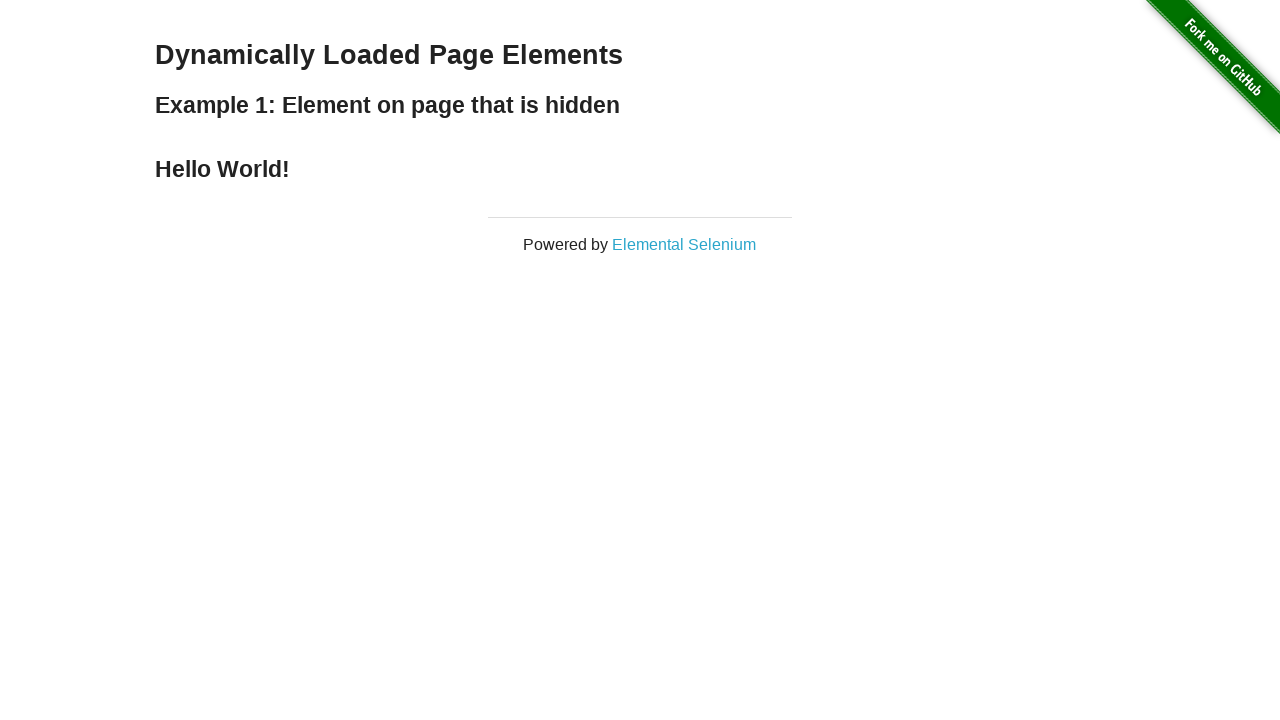

Verified finish heading text is 'Hello World!'
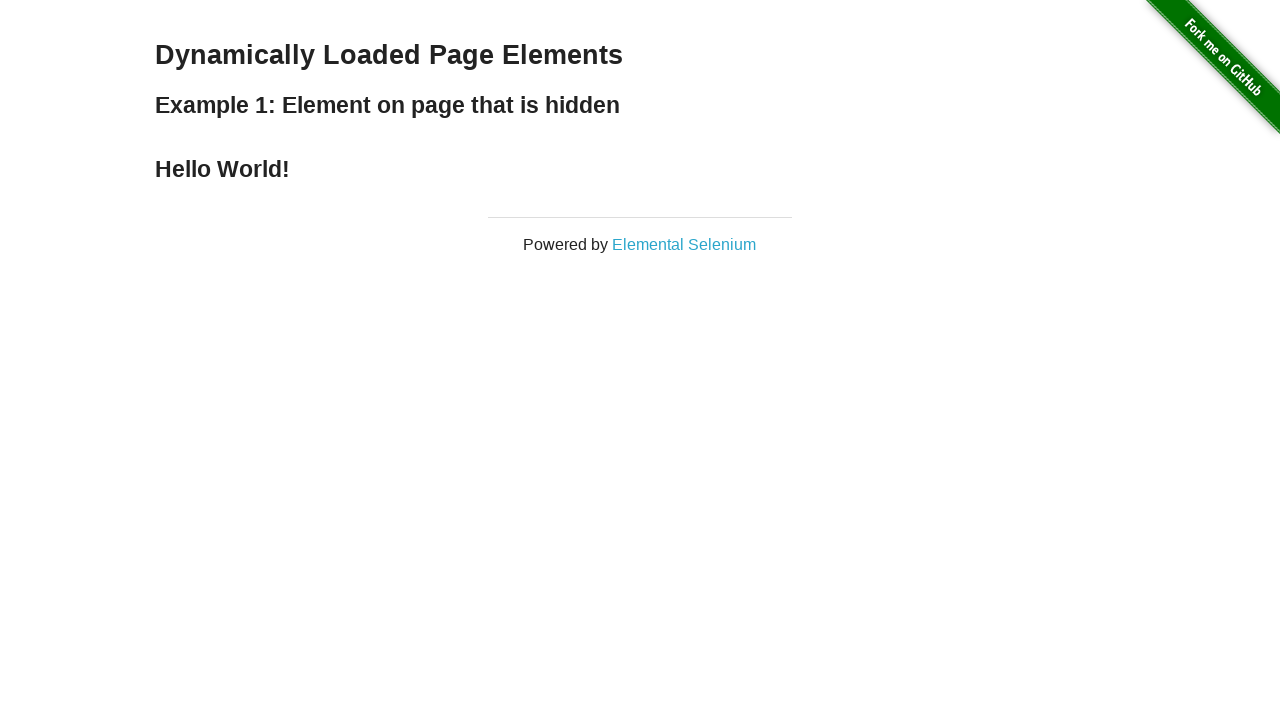

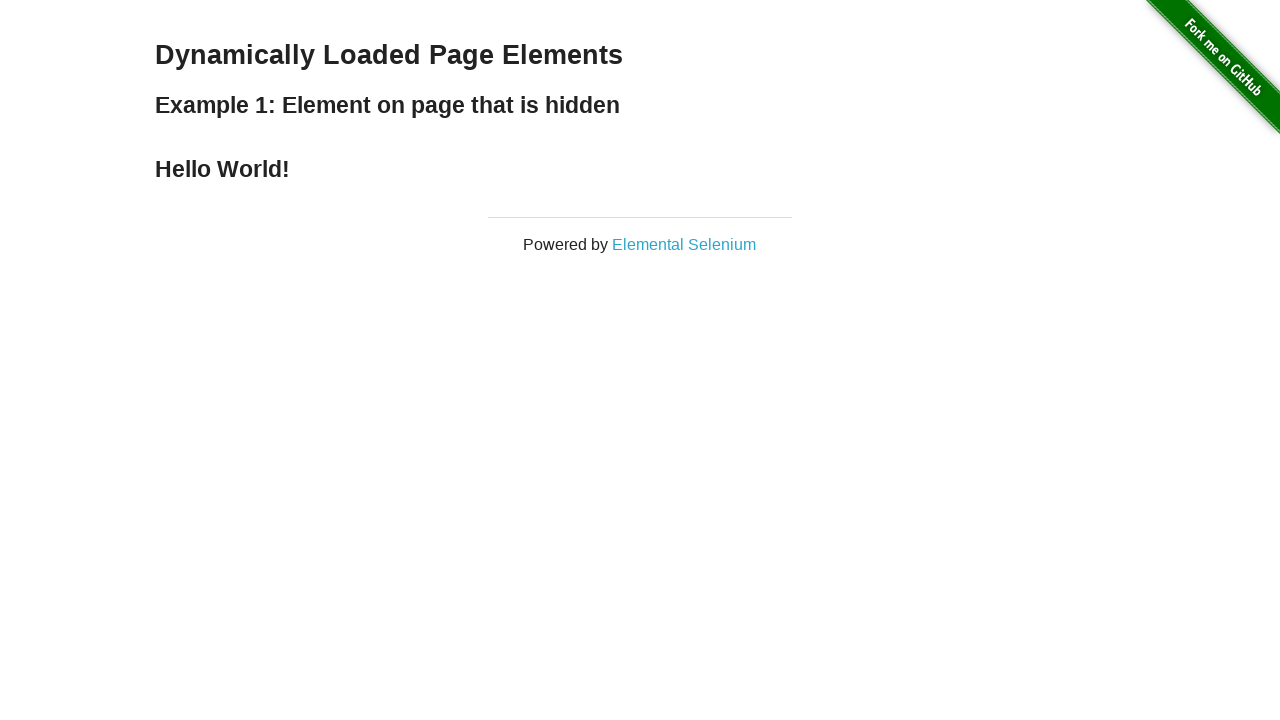